Tests navigating to the Privacy section through the 'Más' menu and verifying the privacy page header is displayed.

Starting URL: https://sescampre.jccm.es/portalsalud/app/inicio

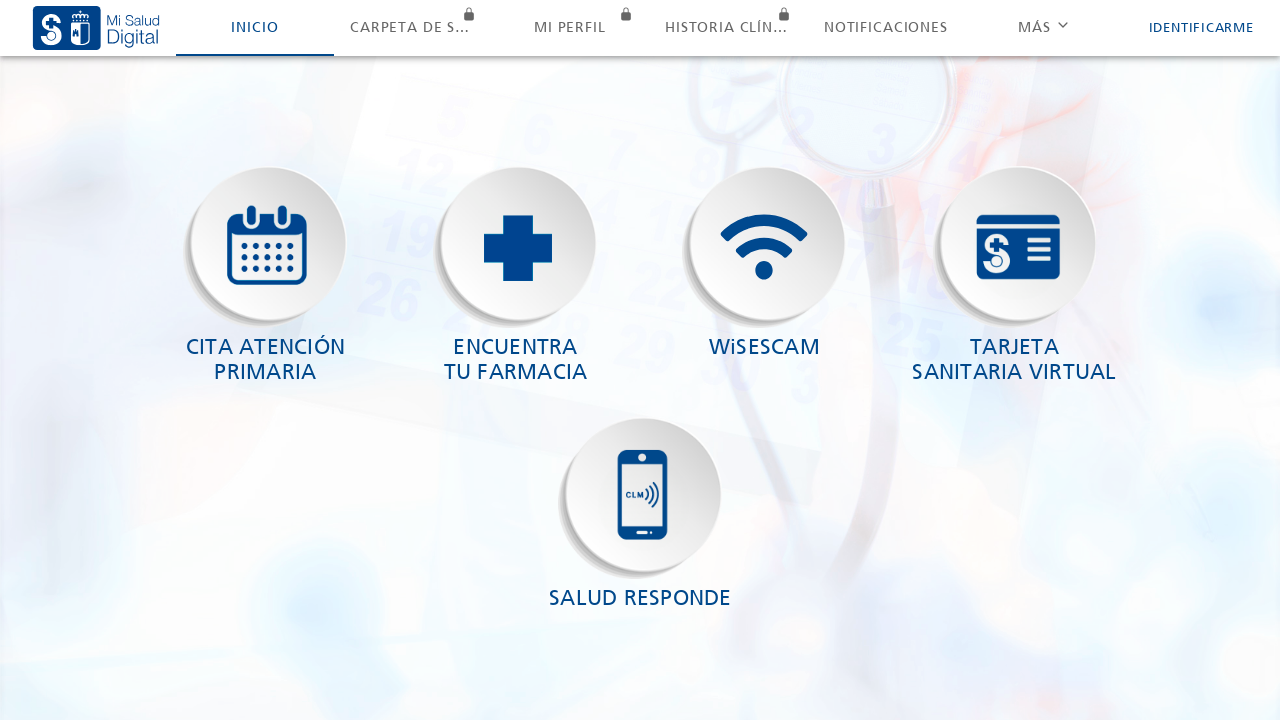

Clicked on 'Más' menu button at (1043, 28) on xpath=//ion-segment-button[contains(.,'Más')]
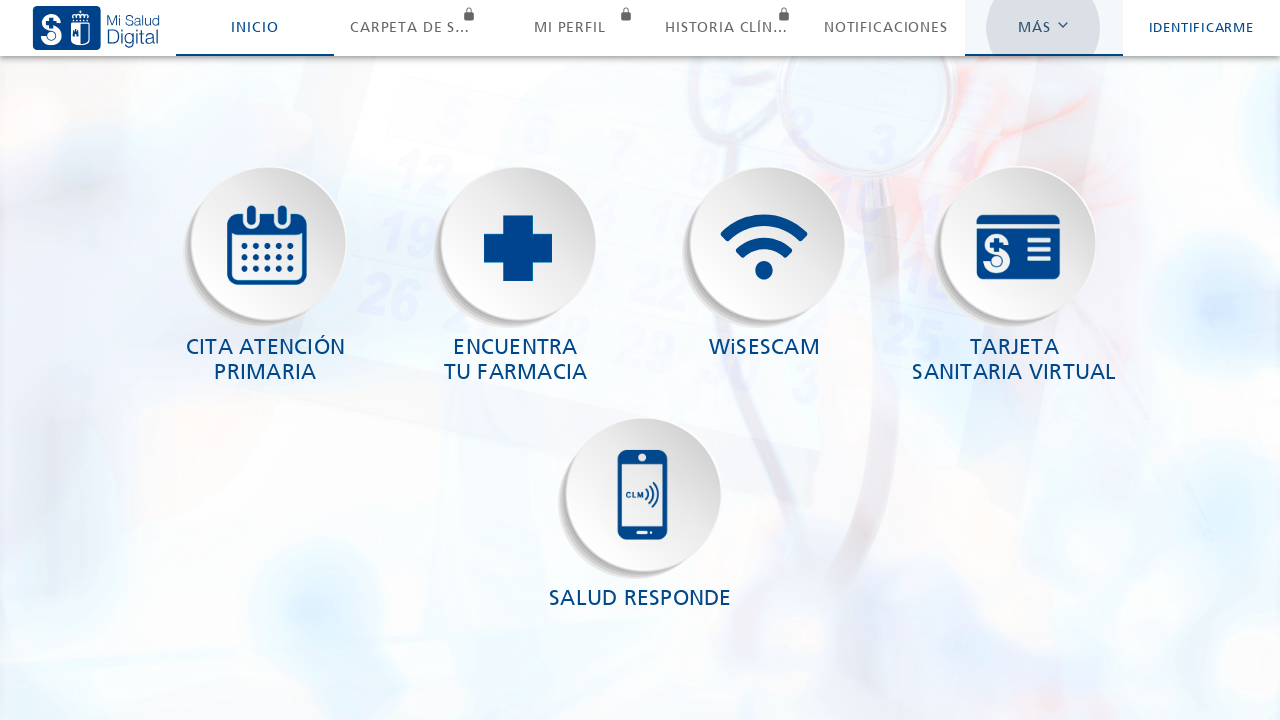

Waited for popover to appear
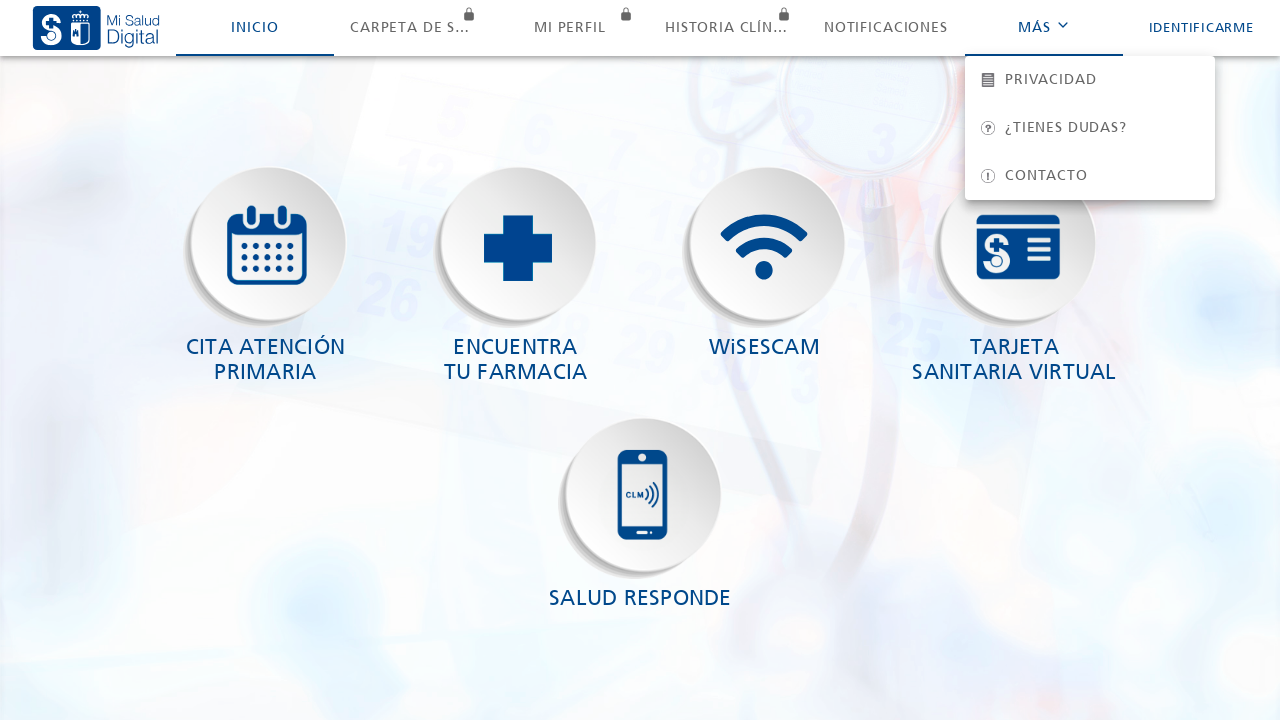

Clicked on Privacy option in popover at (1090, 80) on .popover-viewport > .md:nth-child(2)
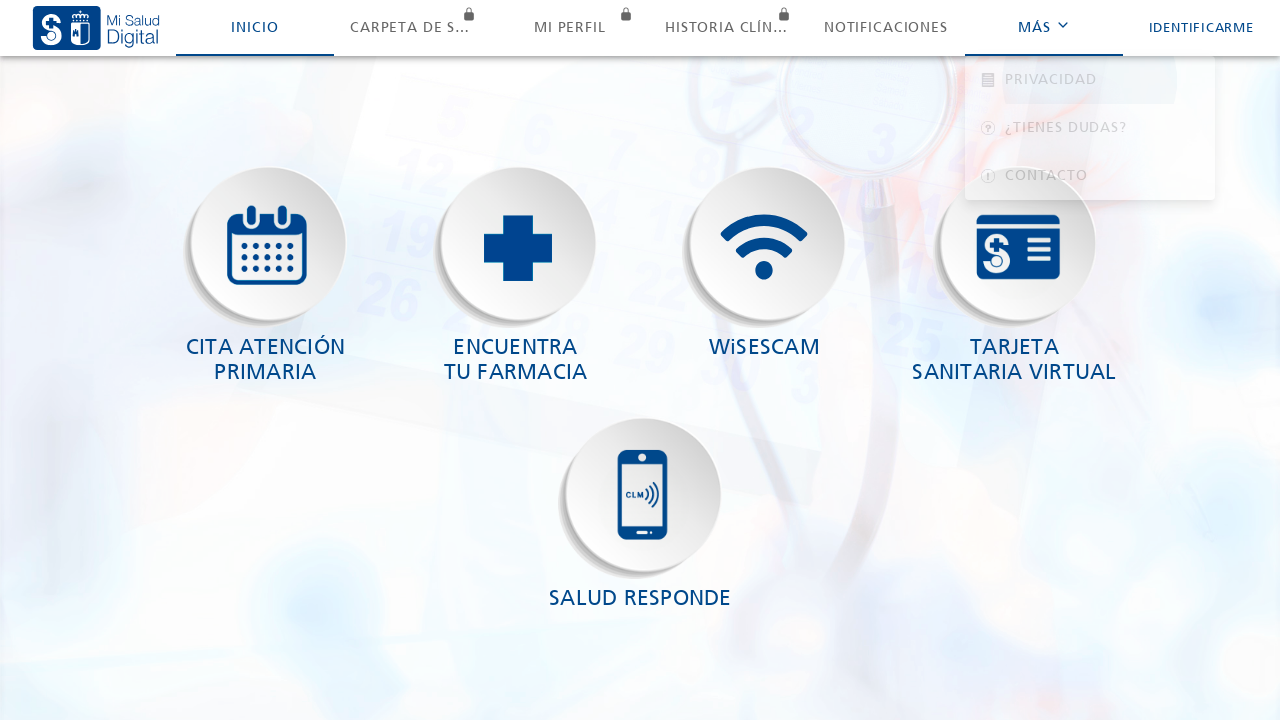

Privacy header 'Privacidad' is now displayed
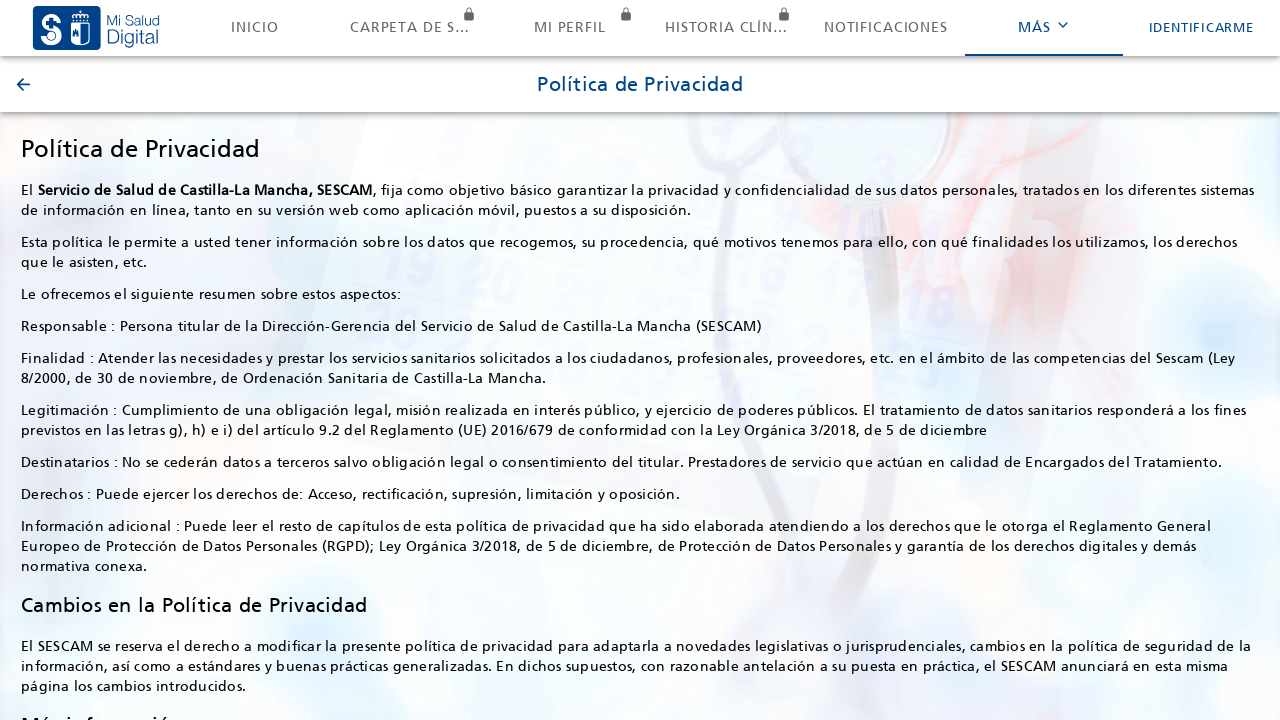

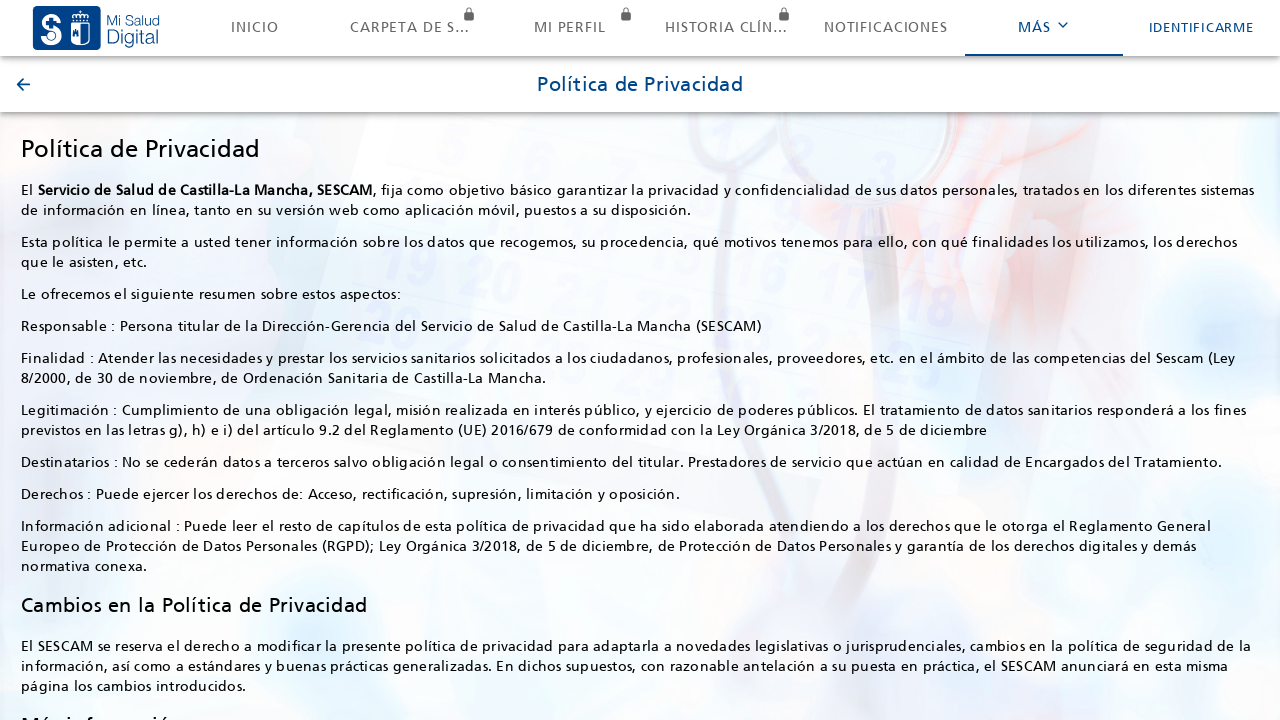